Demonstrates locating an element using tagName selector by navigating to a page and clicking the first anchor link found on the page

Starting URL: https://demo.actitime.com/login.do

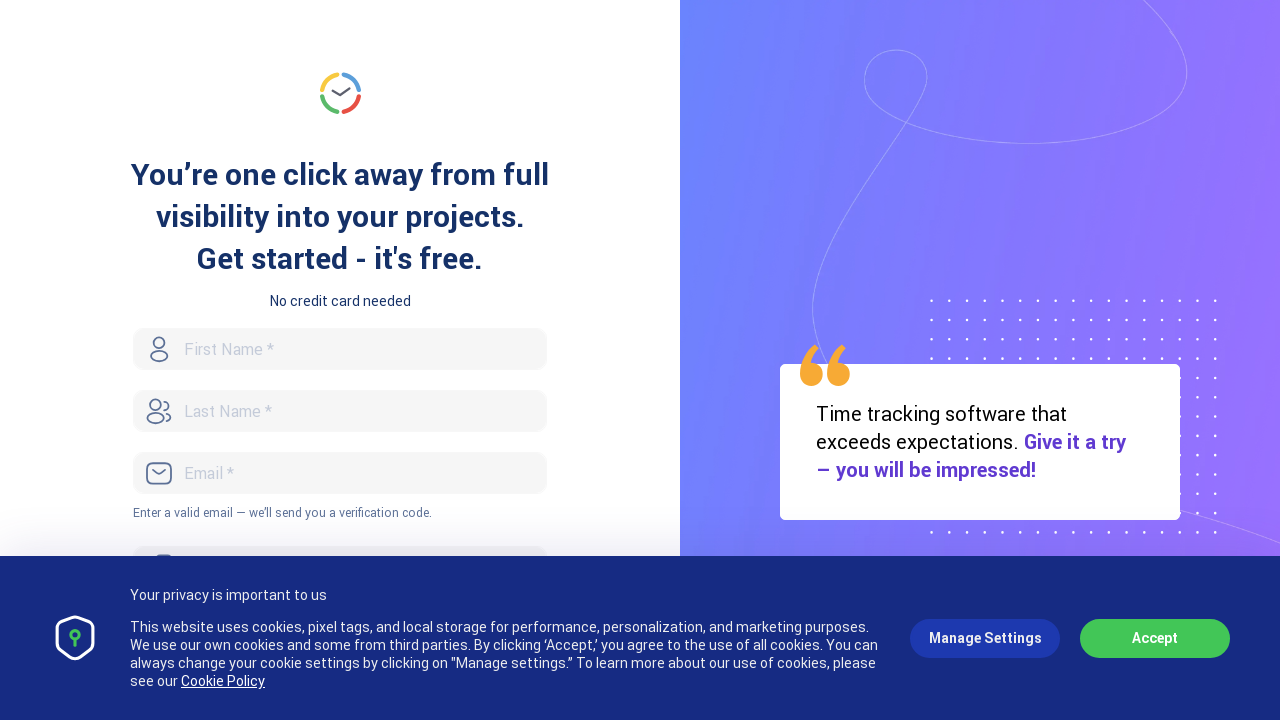

Clicked the first anchor link found on the page using tagName selector at (340, 93) on a
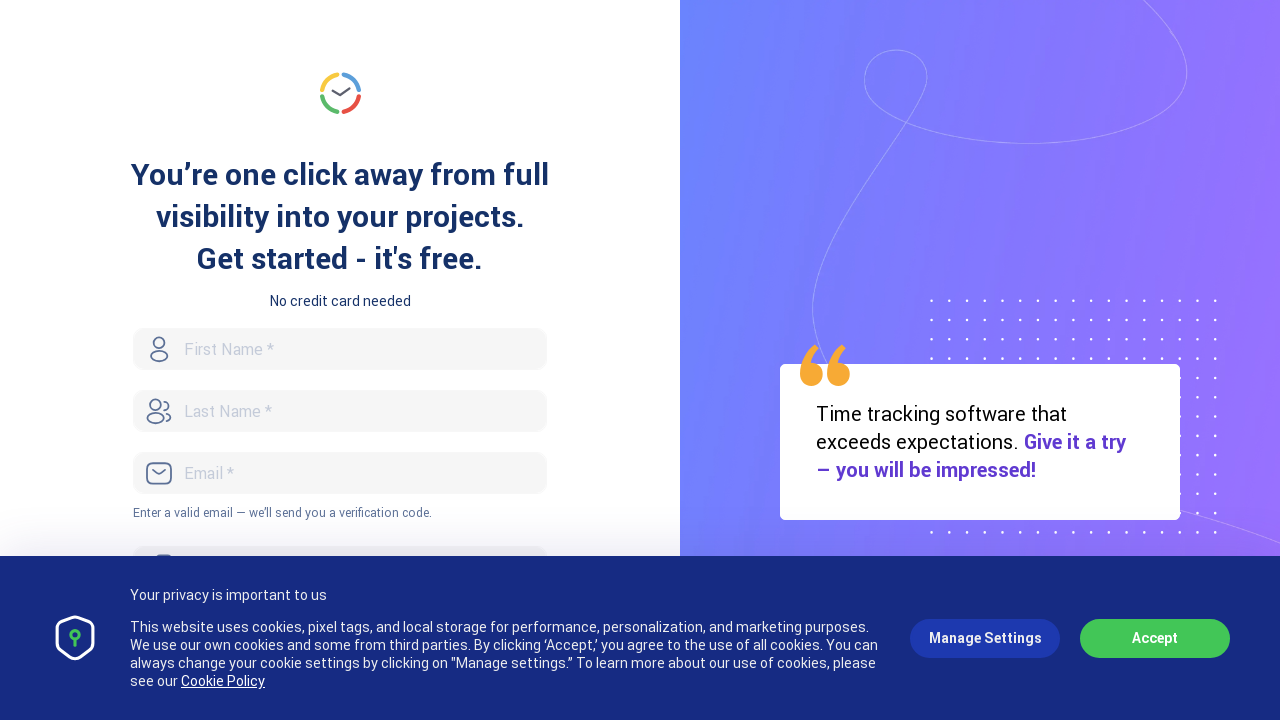

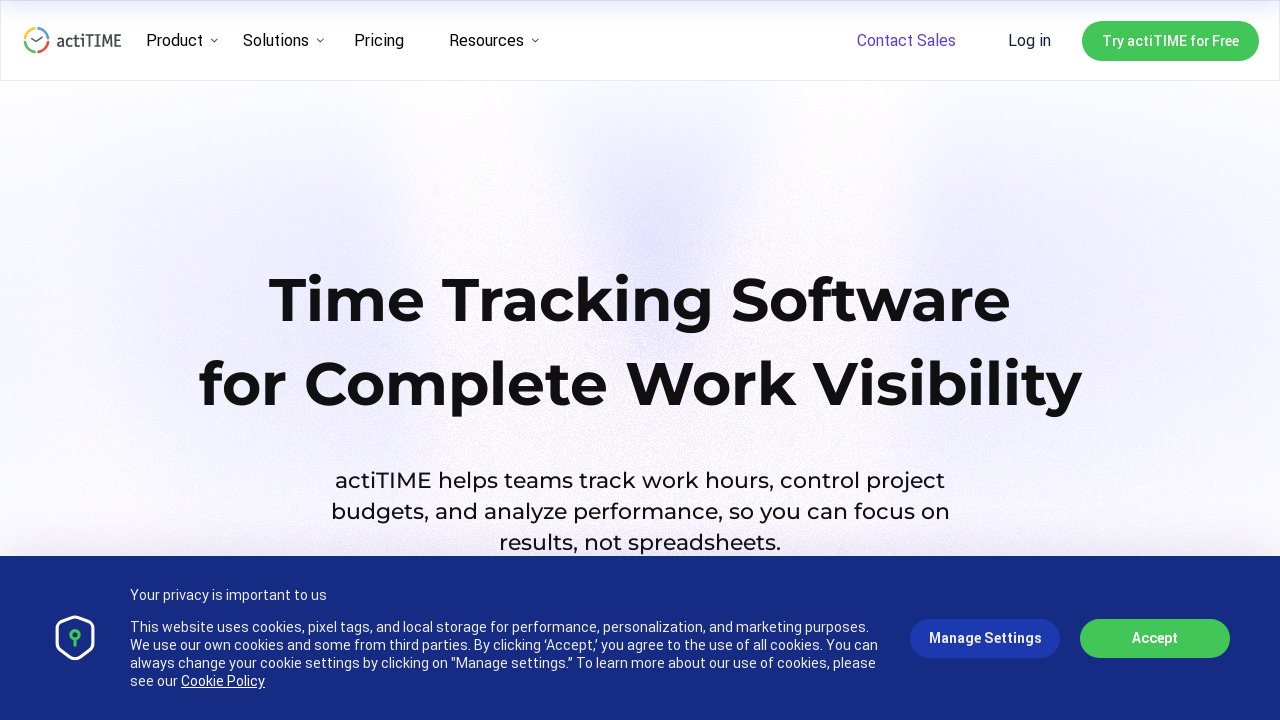